Navigates to Flipkart homepage and waits for the page to load

Starting URL: https://www.flipkart.com

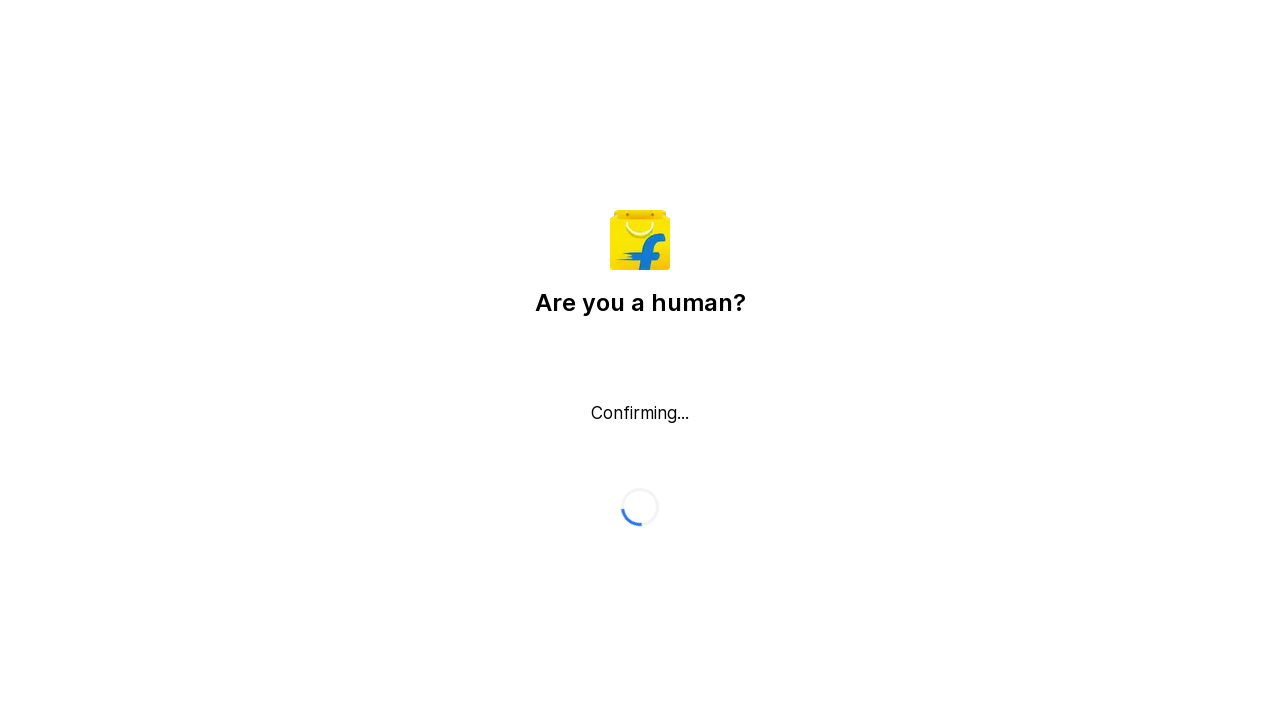

Waited for Flipkart homepage to load (domcontentloaded state)
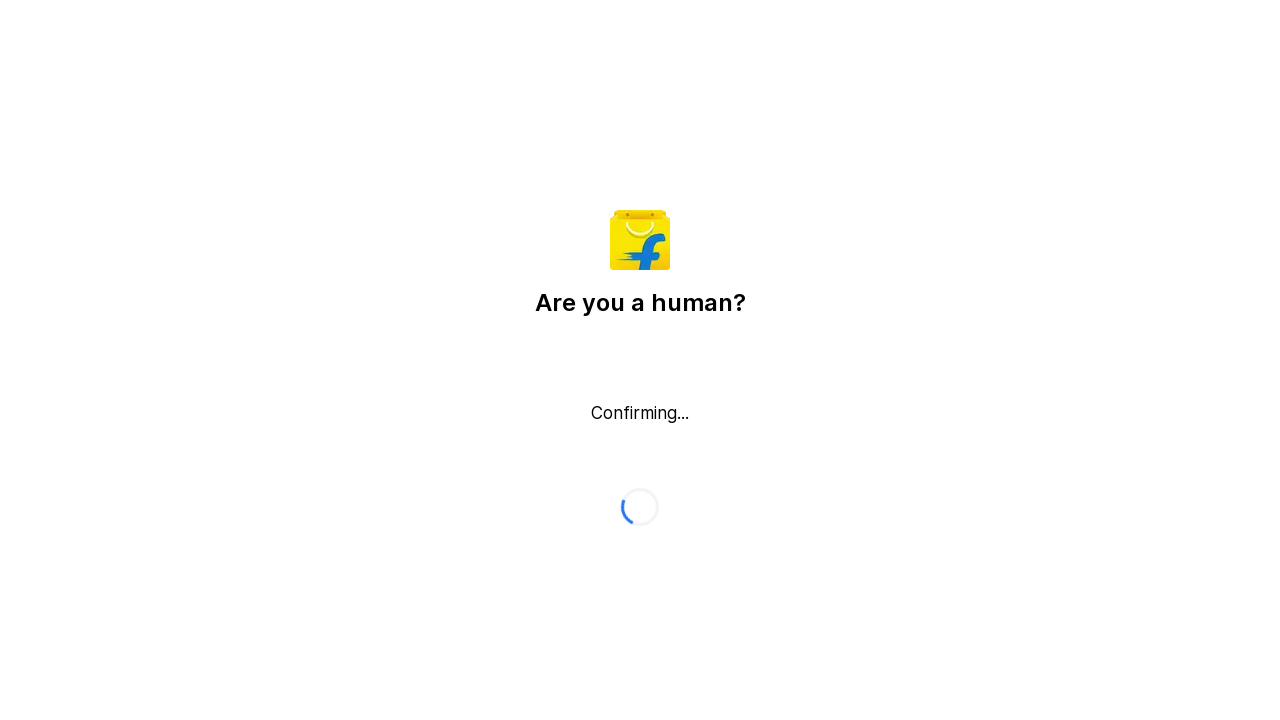

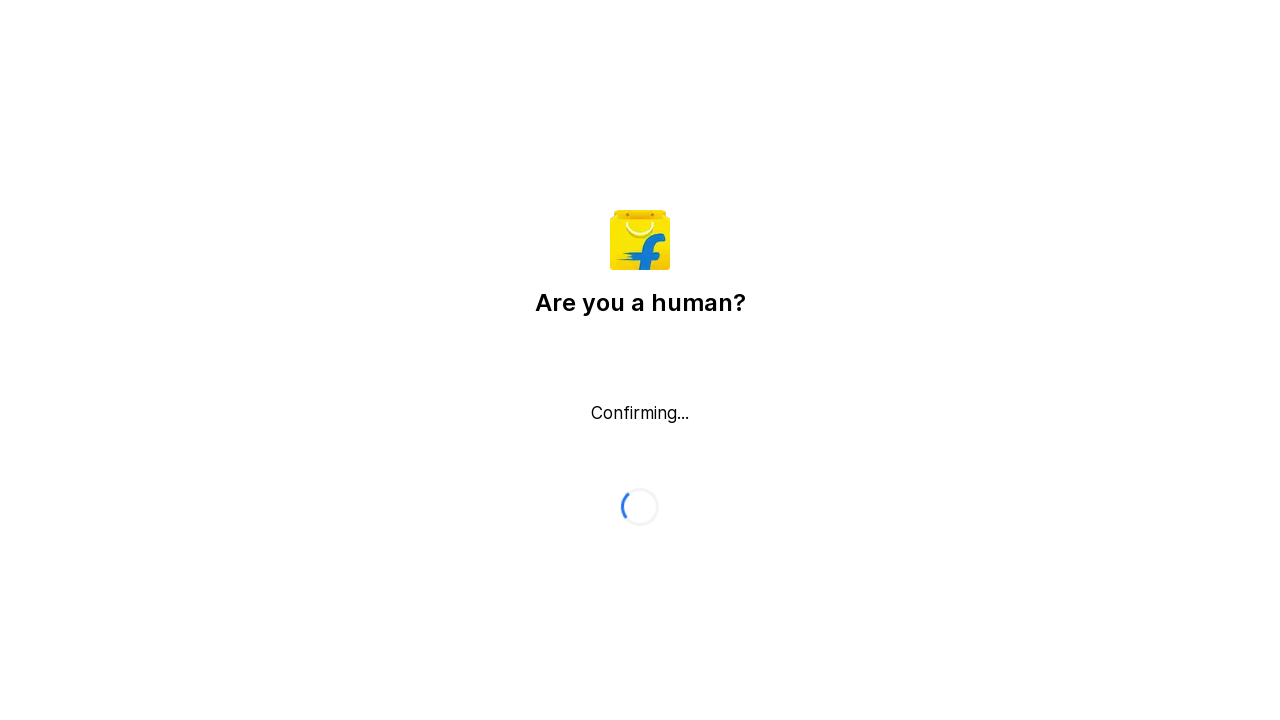